Tests iframe navigation and form interaction by switching between nested frames and the main page, filling text fields and selecting dropdown options

Starting URL: https://www.hyrtutorials.com/p/frames-practice.html

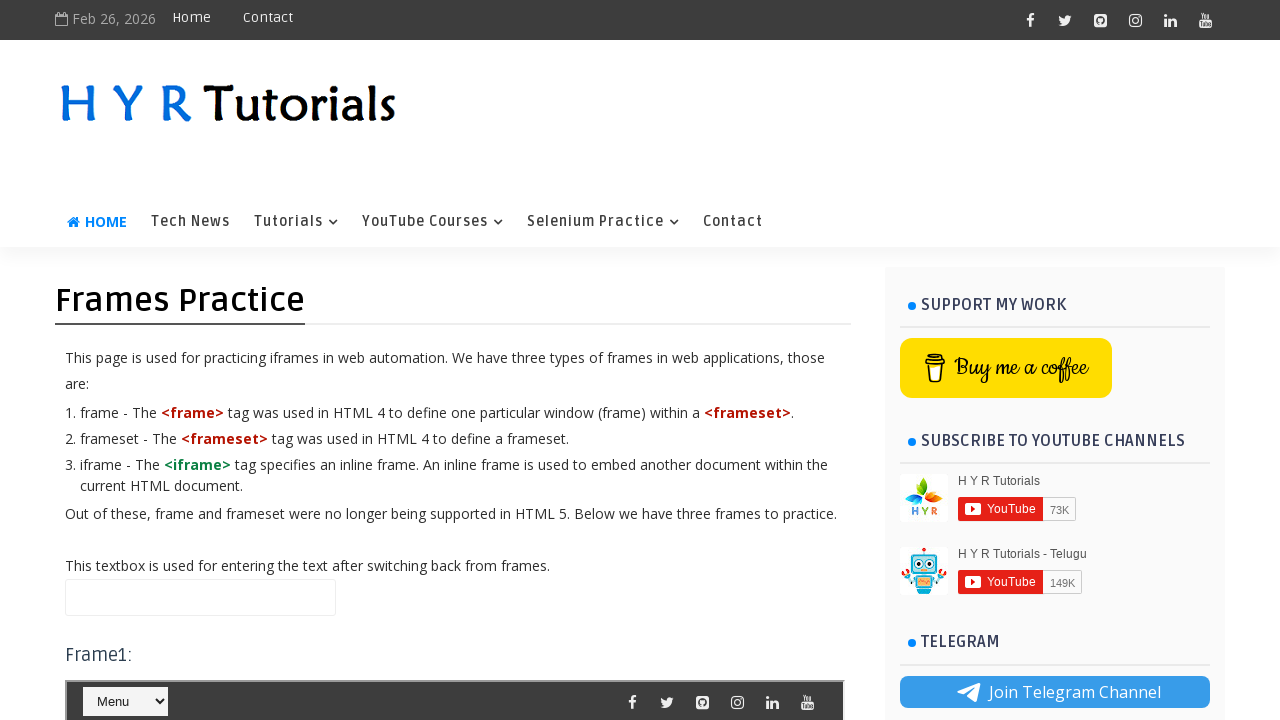

Filled name field on main page with 'High' on #name
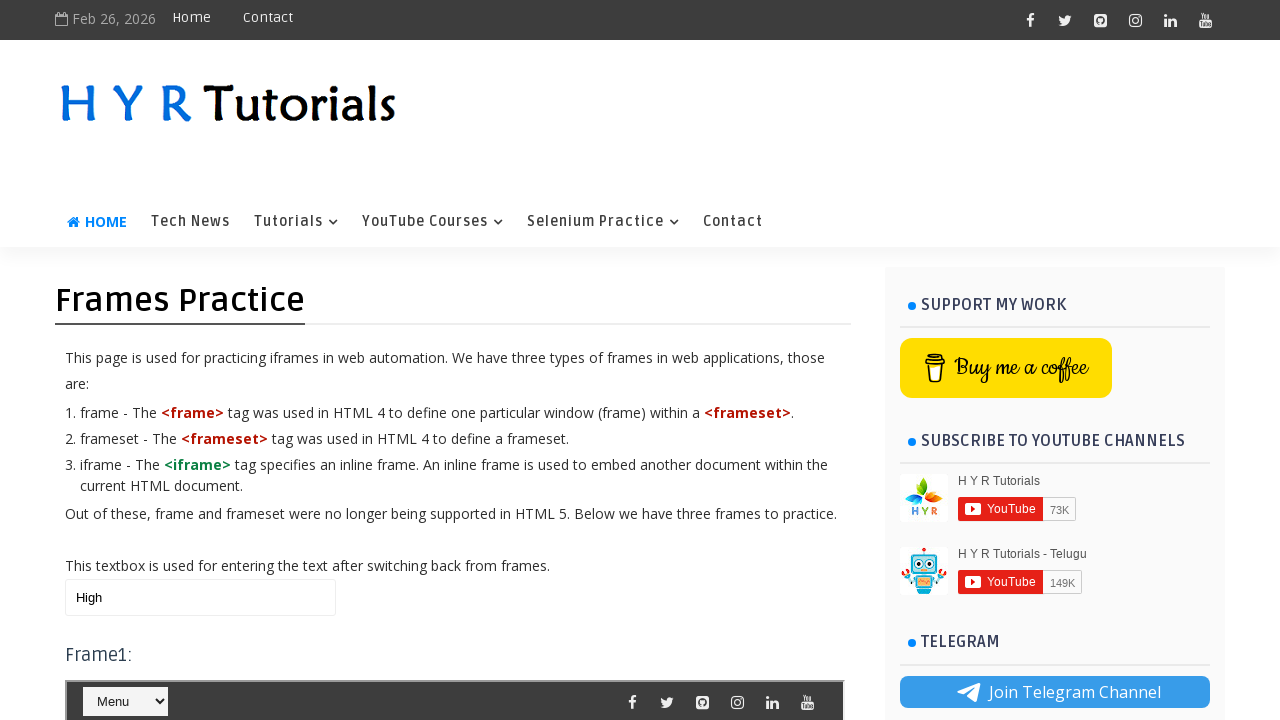

Located frame3 element
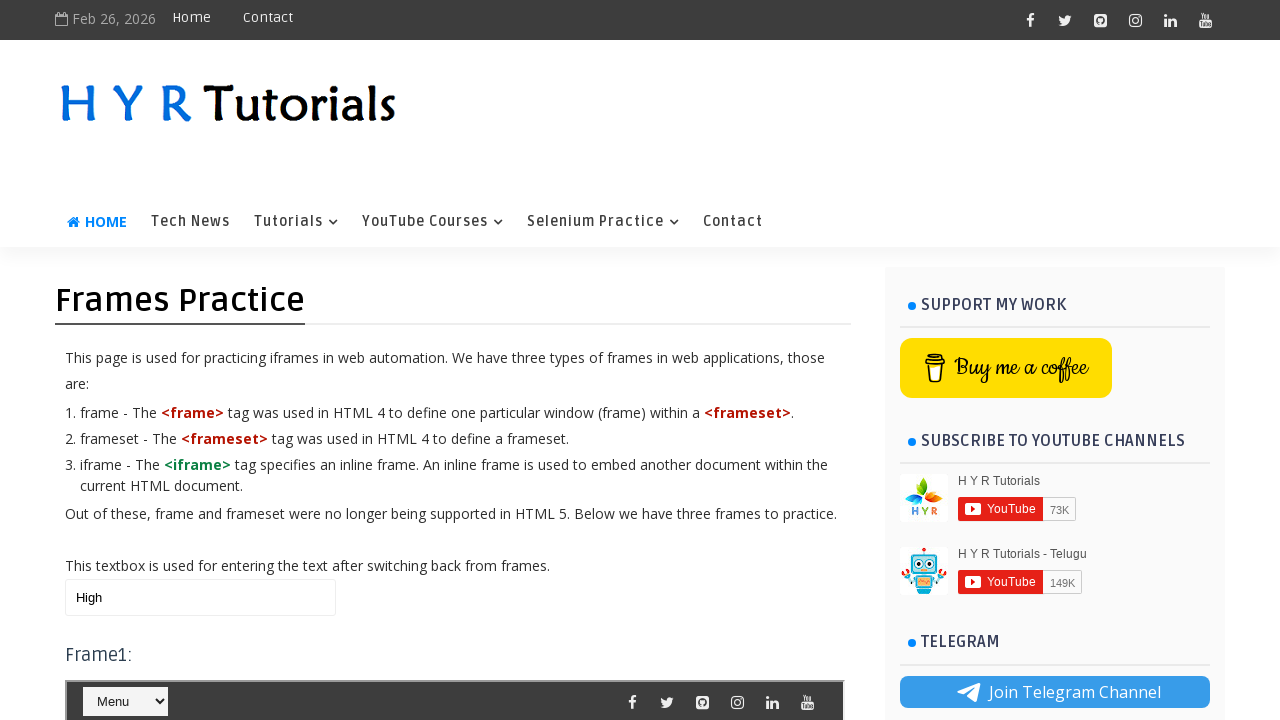

Located frame1 nested inside frame3
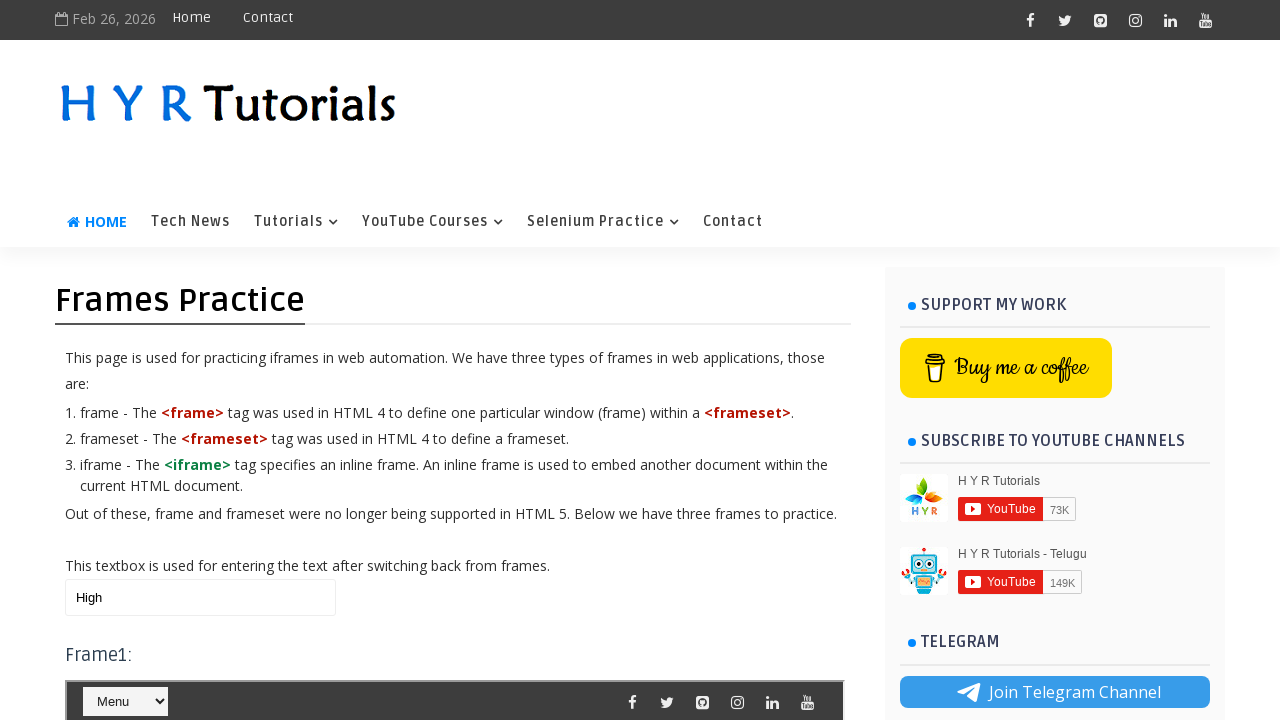

Selected 'Home' from dropdown in nested frame1 on #frm3 >> internal:control=enter-frame >> #frm1 >> internal:control=enter-frame >
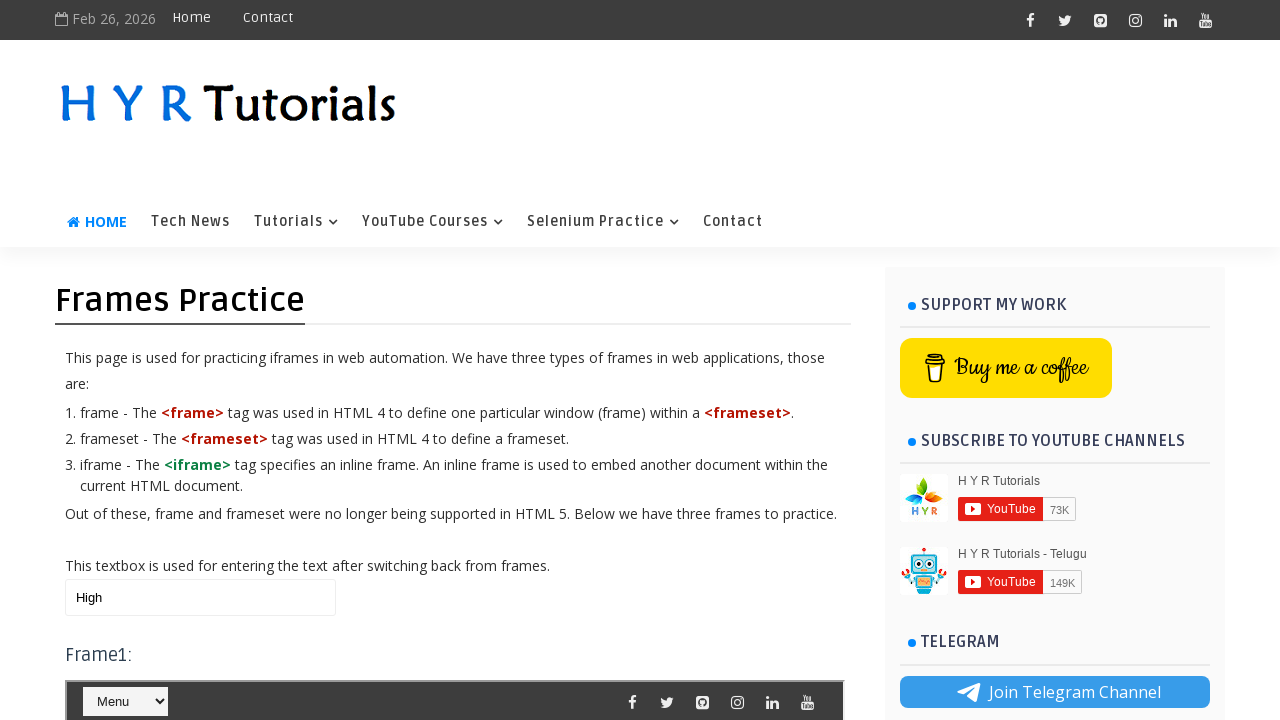

Cleared name field in frame3 on #frm3 >> internal:control=enter-frame >> #name
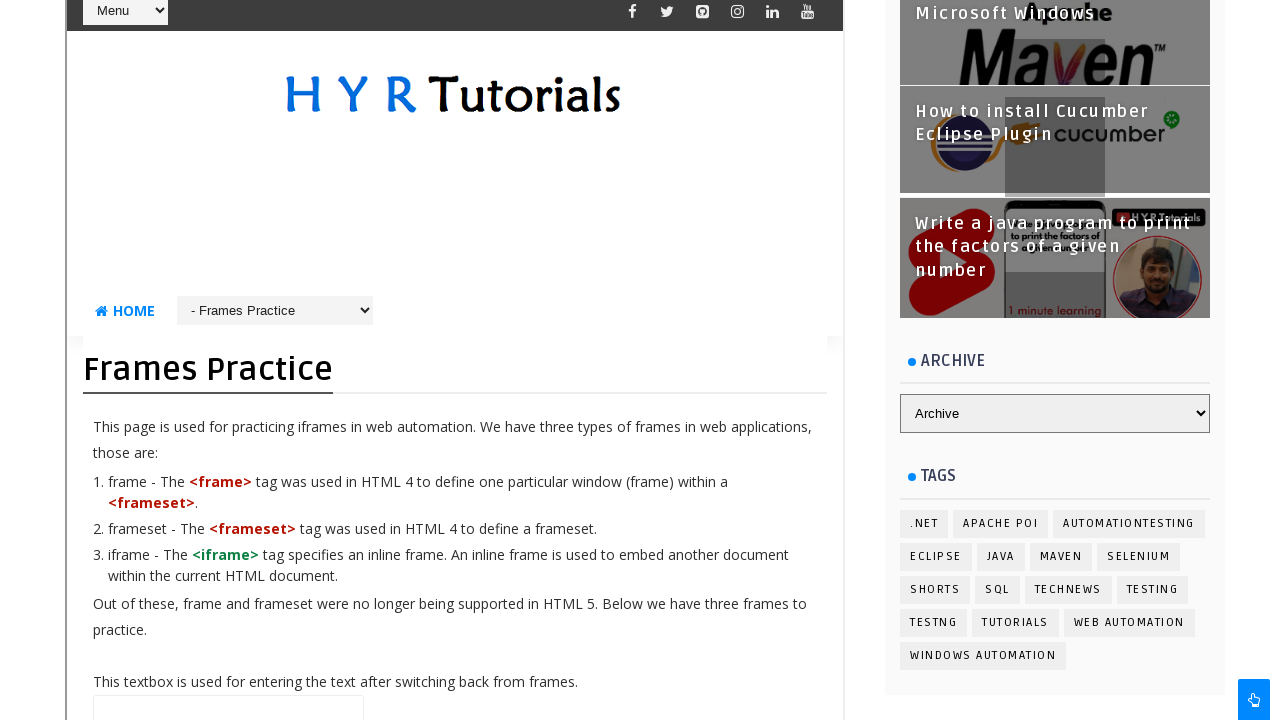

Filled name field in frame3 with 'HighagainWithFrame3' on #frm3 >> internal:control=enter-frame >> #name
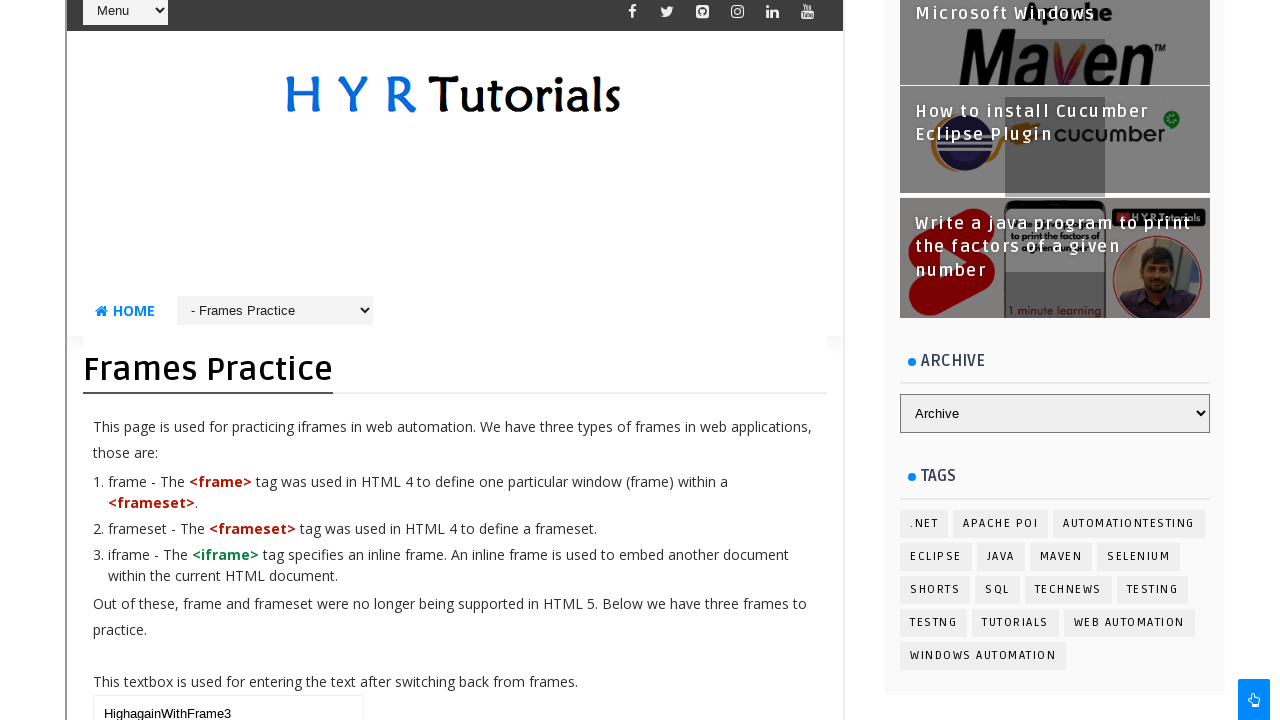

Cleared name field on main page on #name
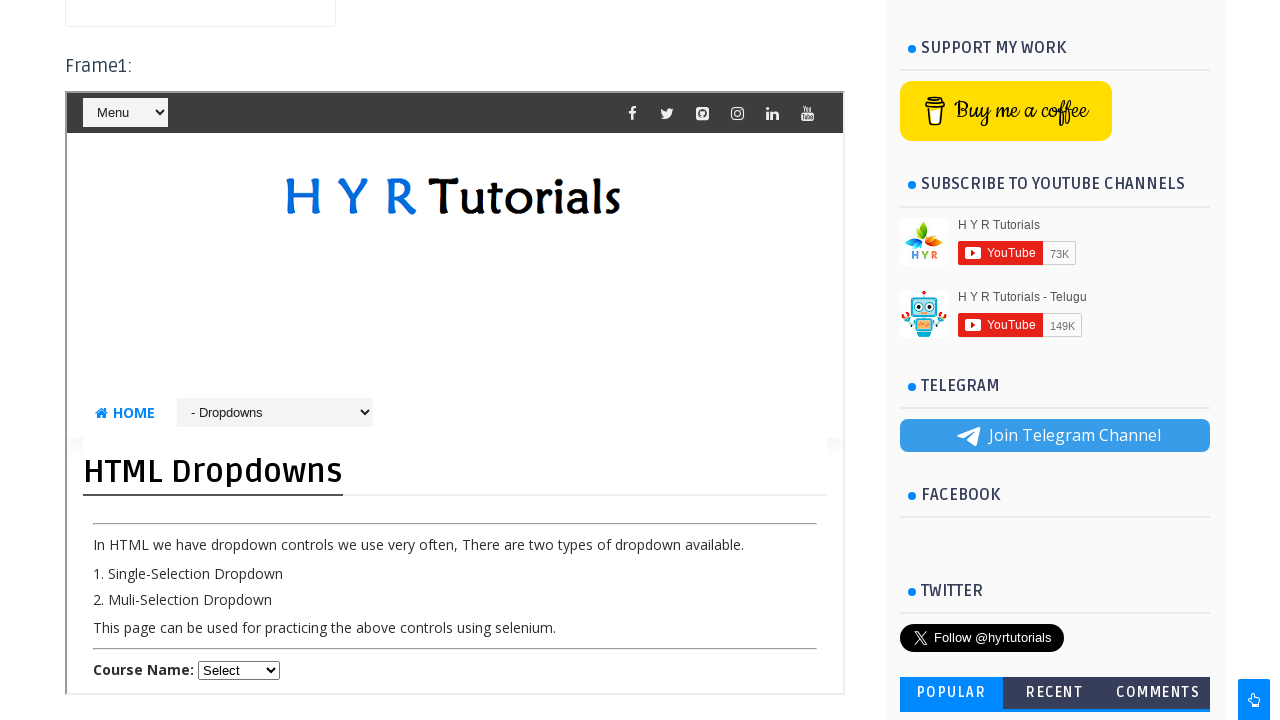

Filled name field on main page with 'Highagain with main web page' on #name
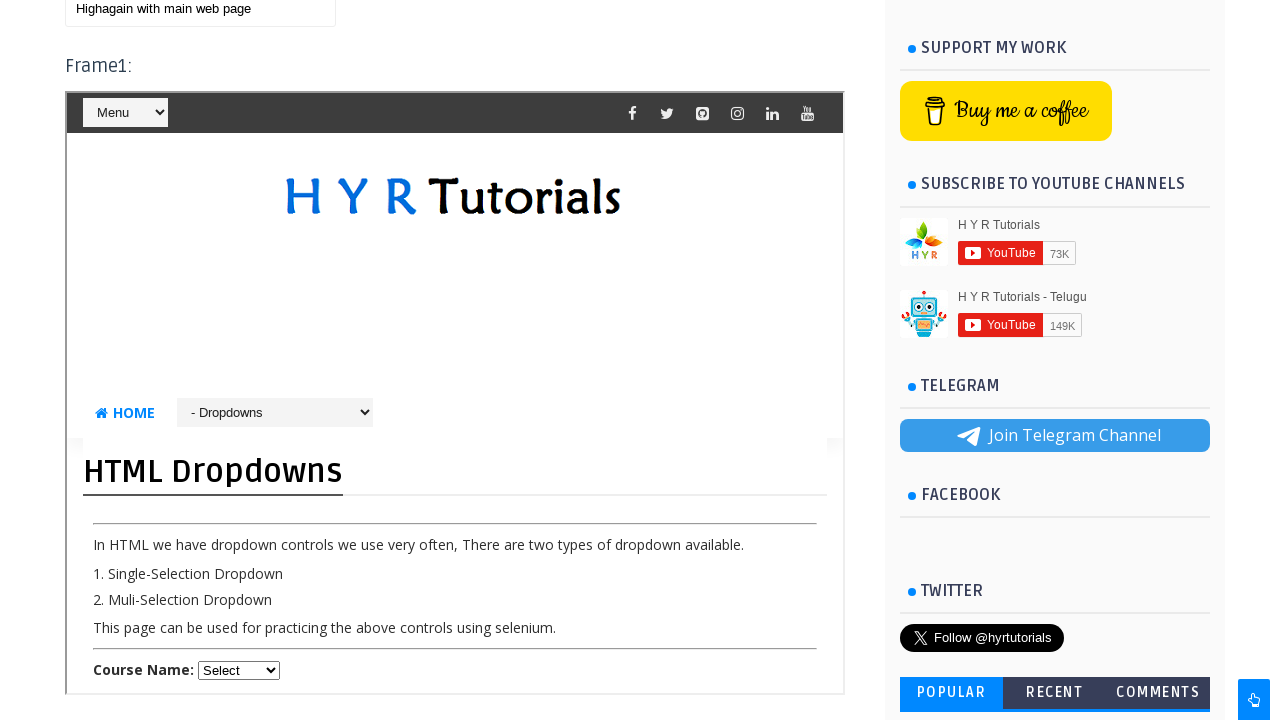

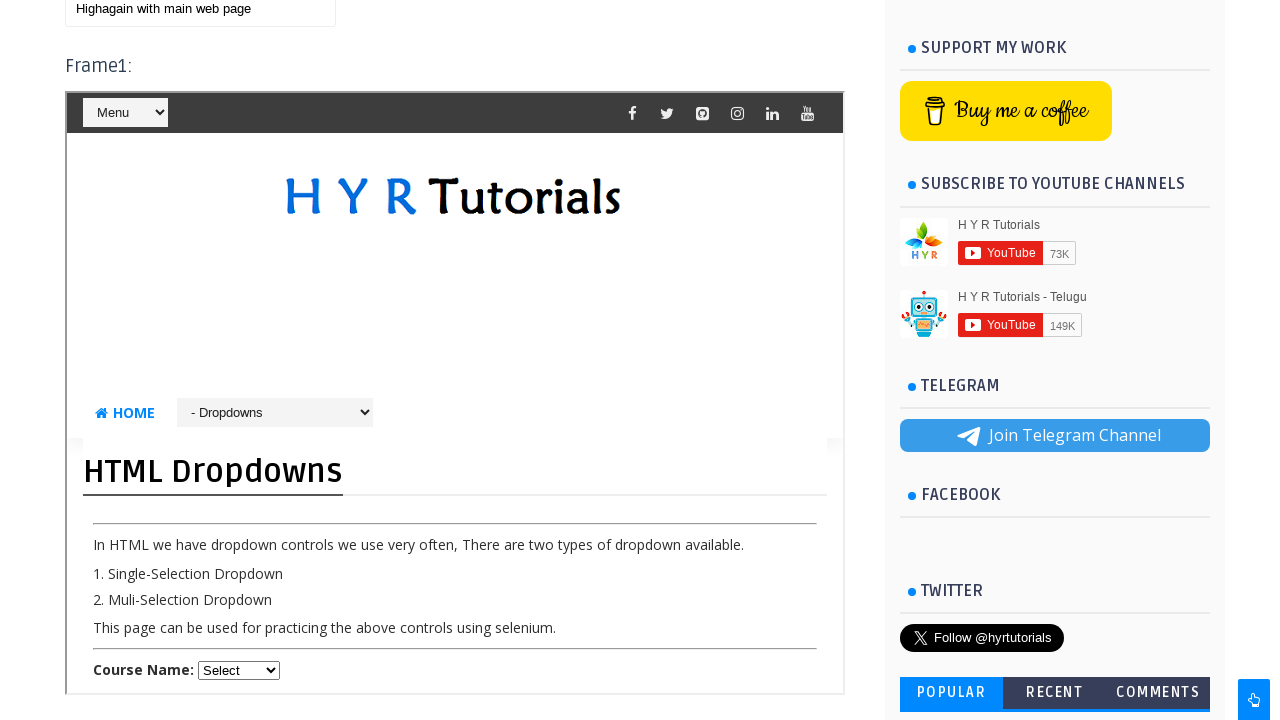